Tests un-marking todo items as complete by checking then unchecking

Starting URL: https://demo.playwright.dev/todomvc

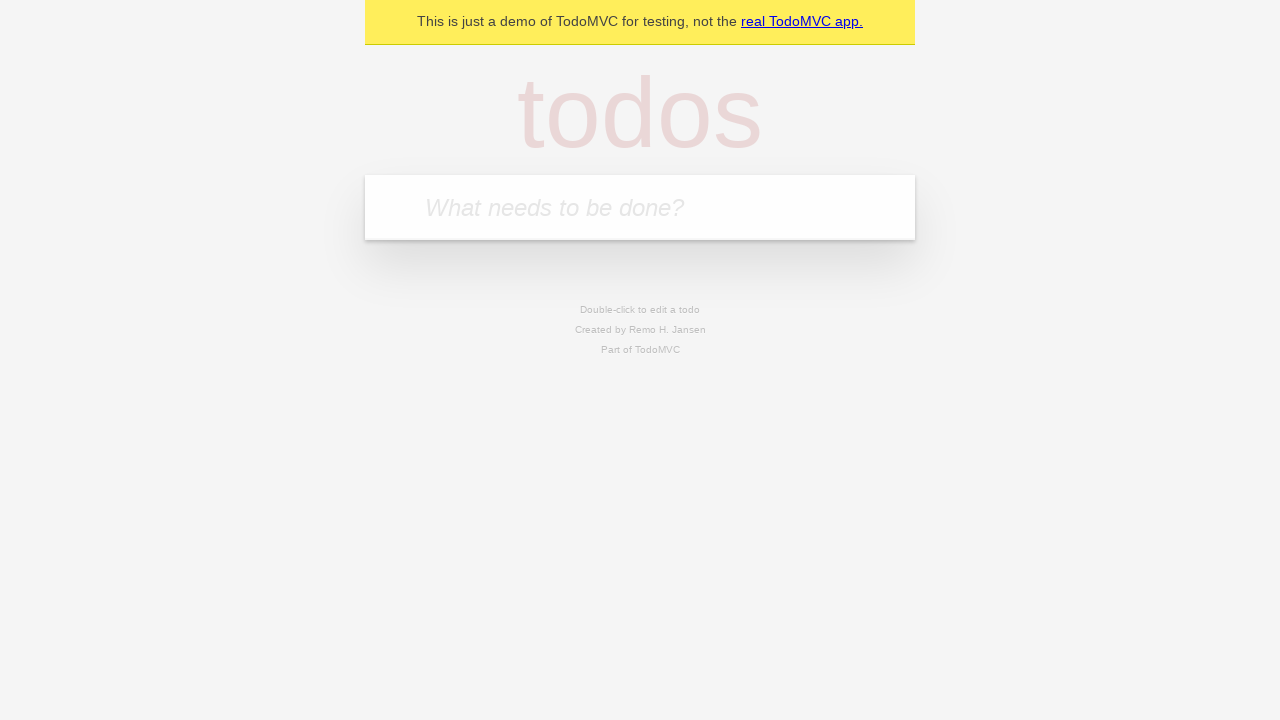

Filled todo input with 'buy some cheese' on internal:attr=[placeholder="What needs to be done?"i]
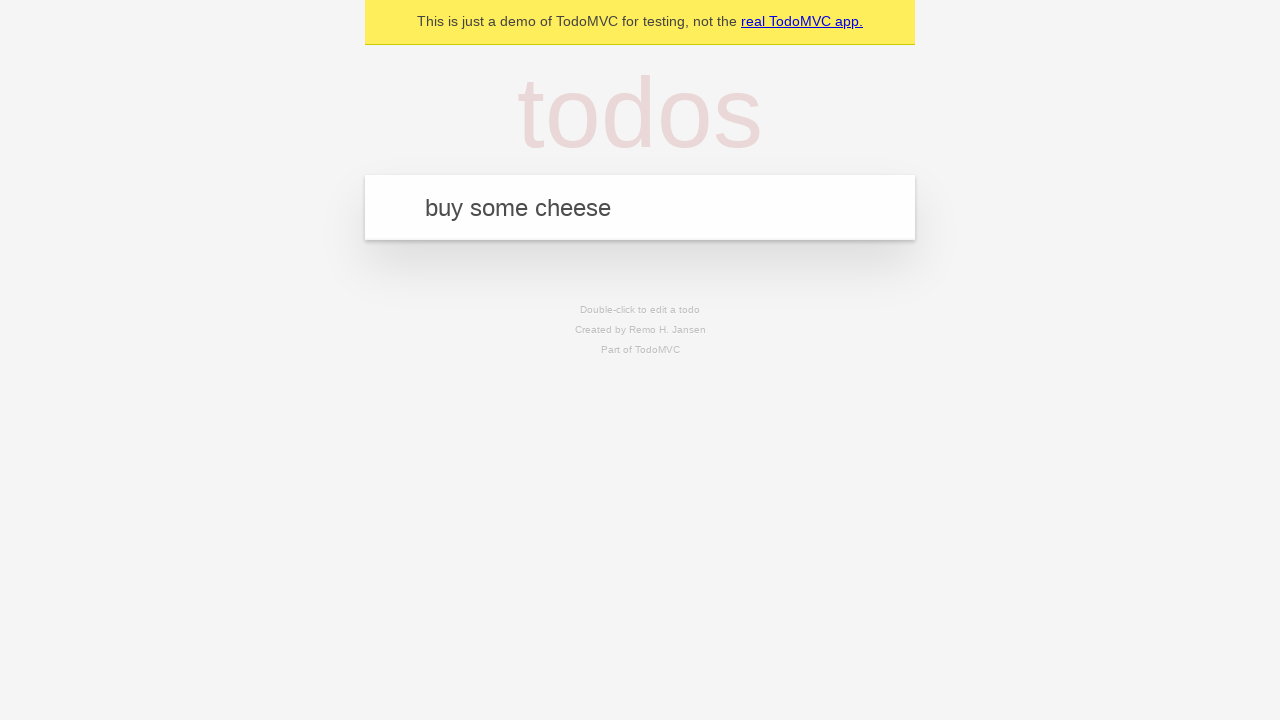

Pressed Enter to create first todo item on internal:attr=[placeholder="What needs to be done?"i]
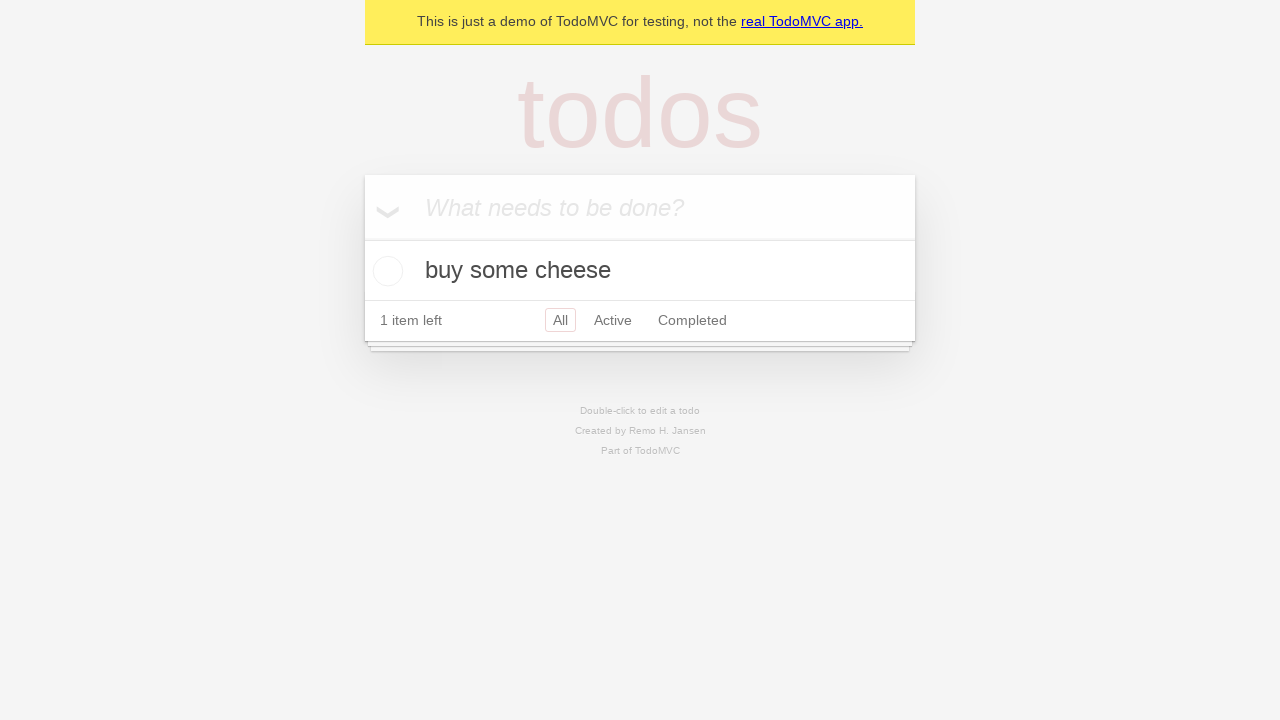

Filled todo input with 'feed the cat' on internal:attr=[placeholder="What needs to be done?"i]
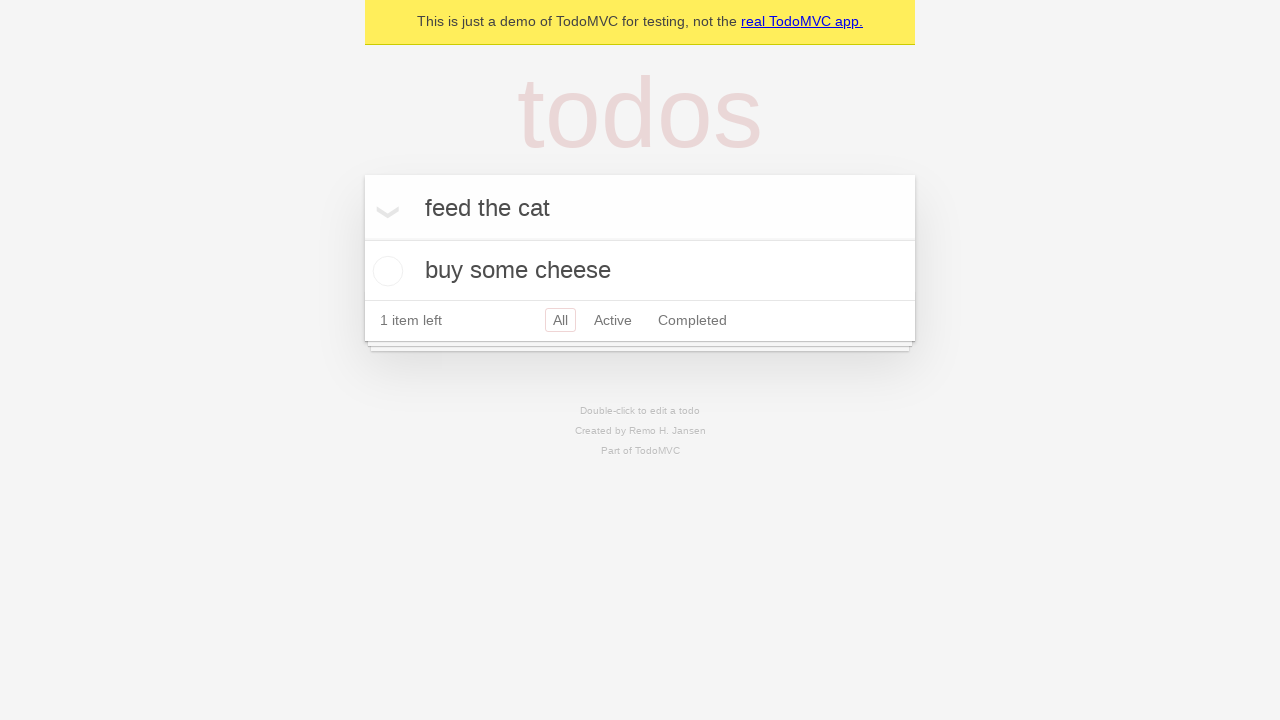

Pressed Enter to create second todo item on internal:attr=[placeholder="What needs to be done?"i]
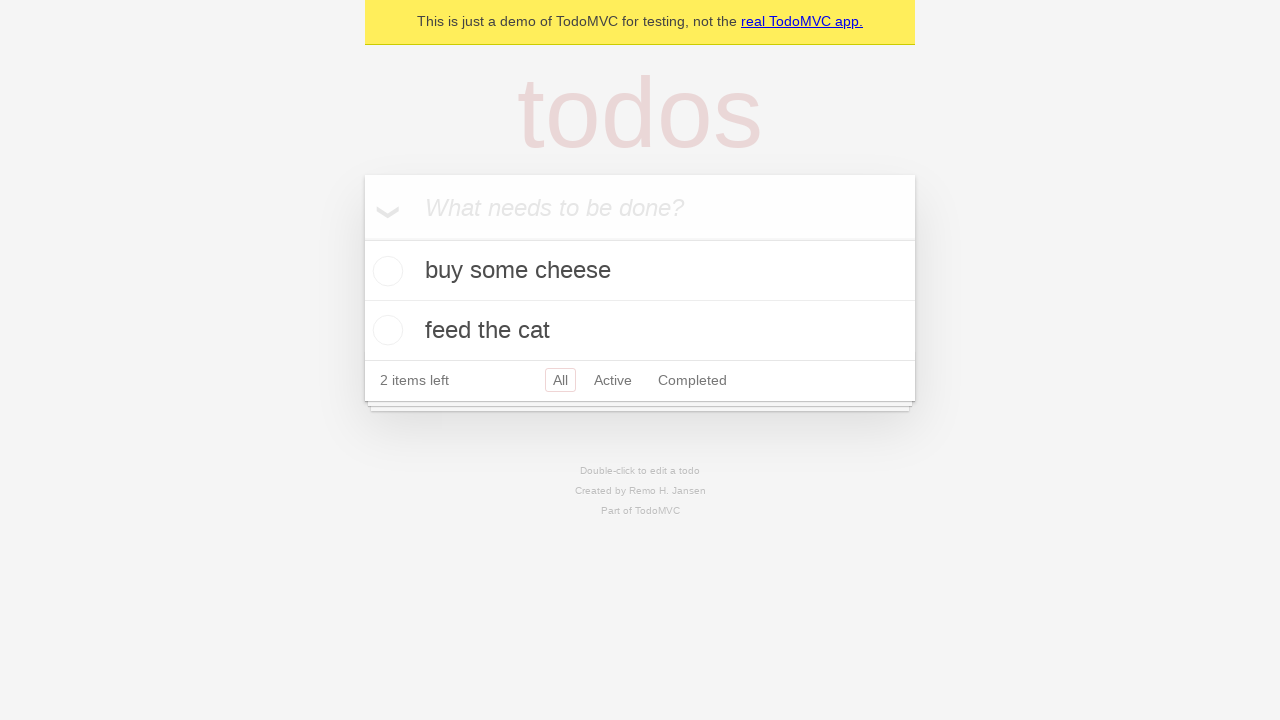

Checked the first todo item checkbox at (385, 271) on internal:testid=[data-testid="todo-item"s] >> nth=0 >> internal:role=checkbox
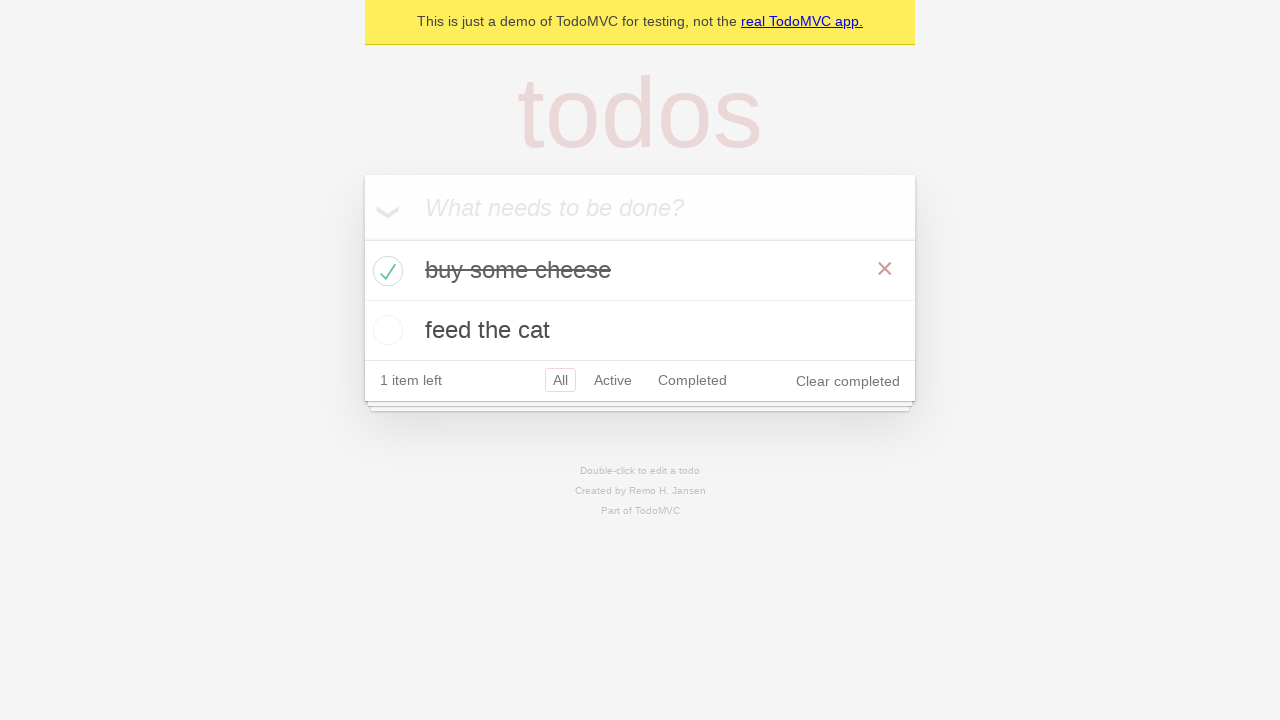

Unchecked the first todo item checkbox to un-mark it as complete at (385, 271) on internal:testid=[data-testid="todo-item"s] >> nth=0 >> internal:role=checkbox
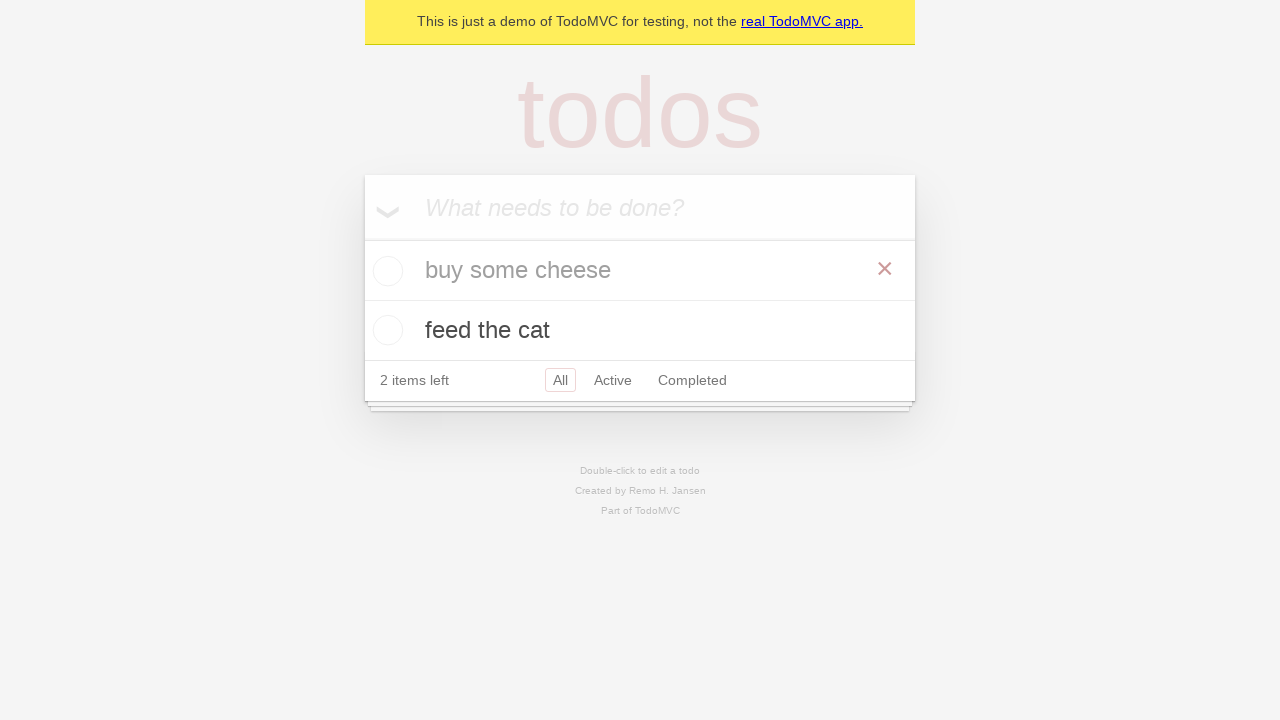

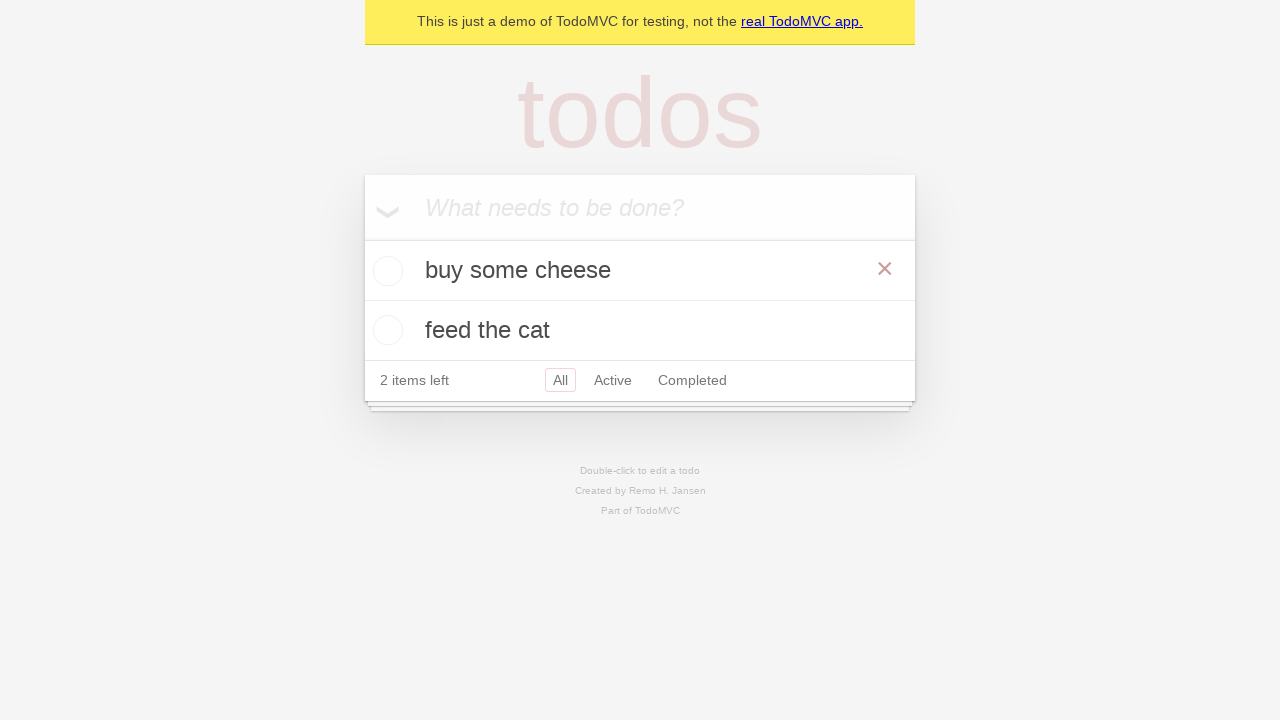